Tests that edits are cancelled when pressing Escape key

Starting URL: https://demo.playwright.dev/todomvc

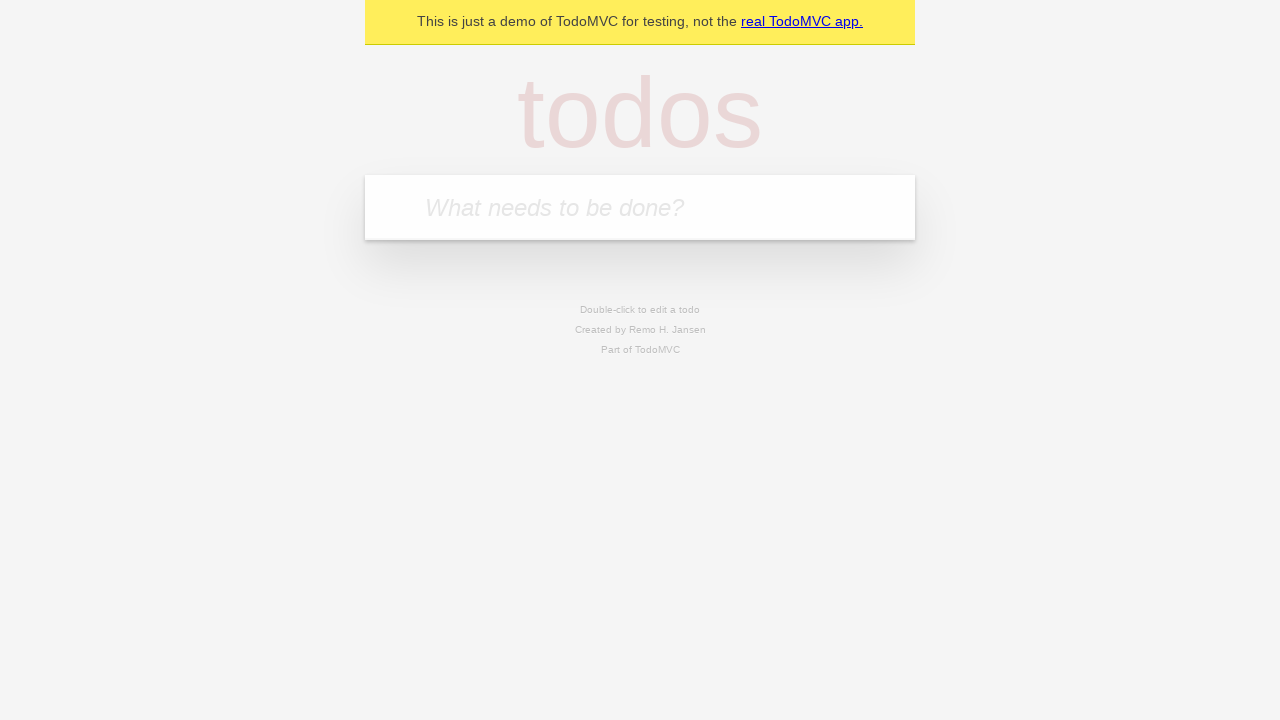

Located the 'What needs to be done?' input field
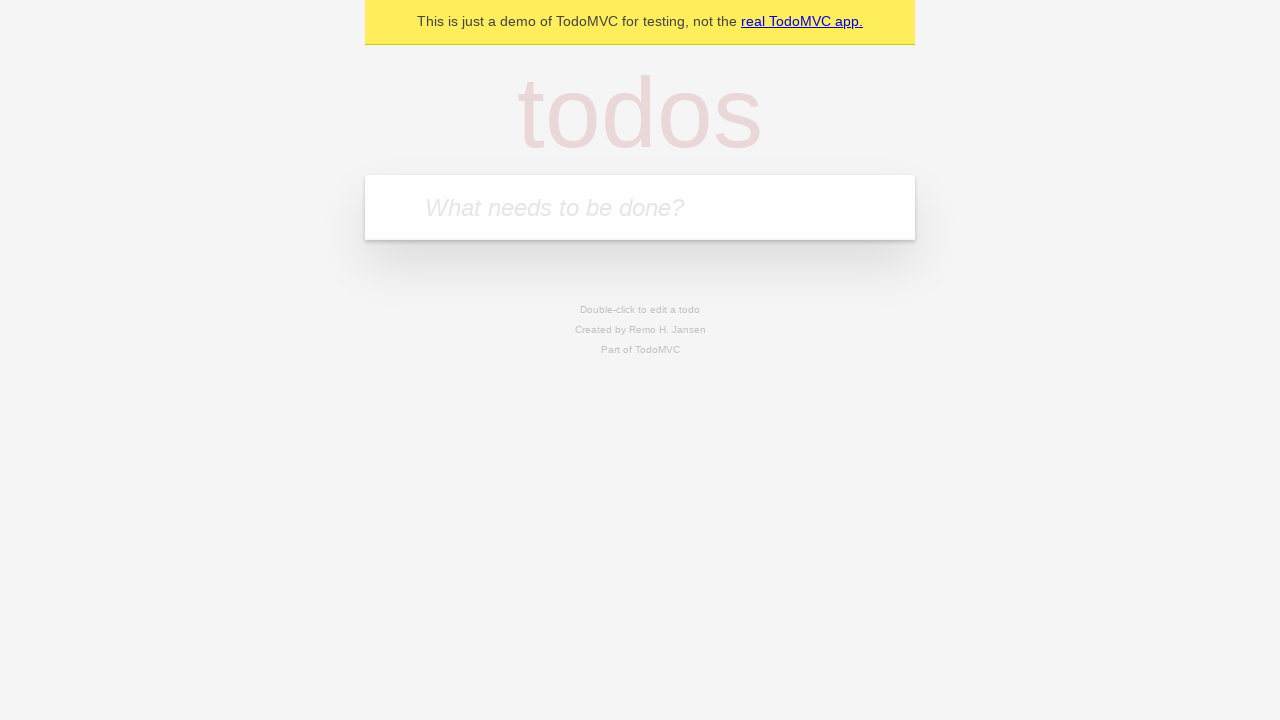

Filled first todo with 'buy some cheese' on internal:attr=[placeholder="What needs to be done?"i]
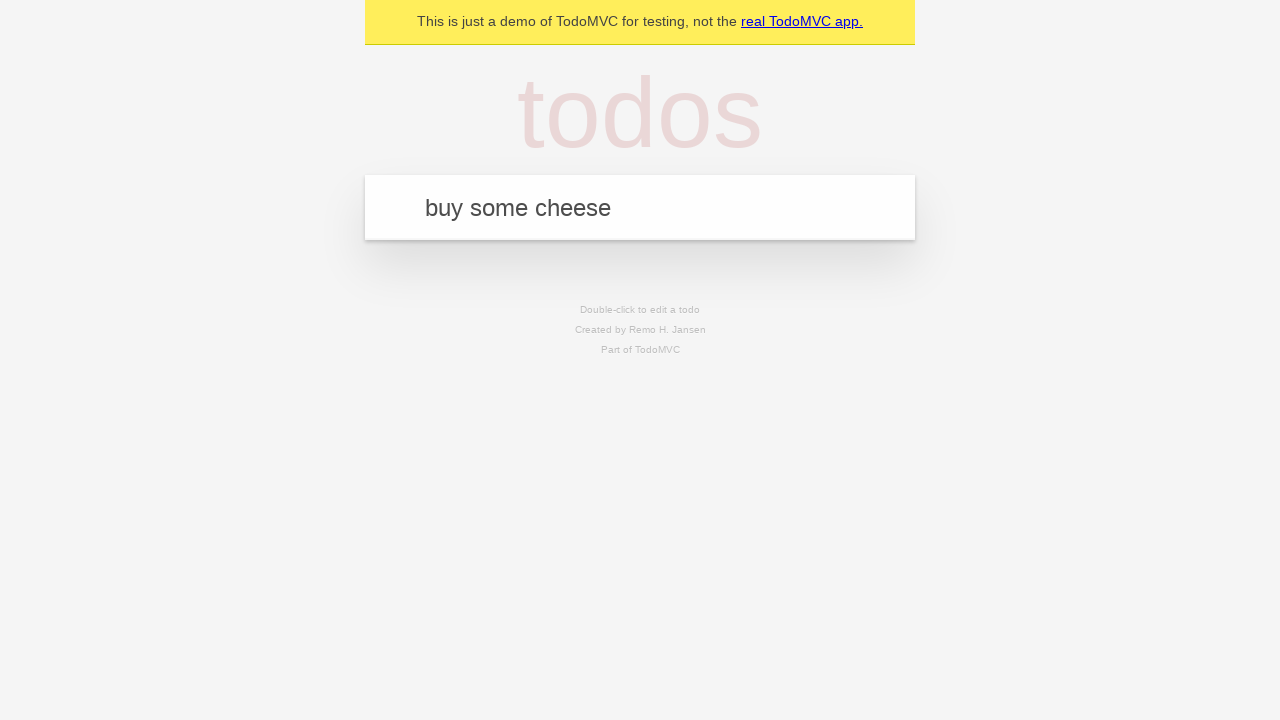

Pressed Enter to create first todo on internal:attr=[placeholder="What needs to be done?"i]
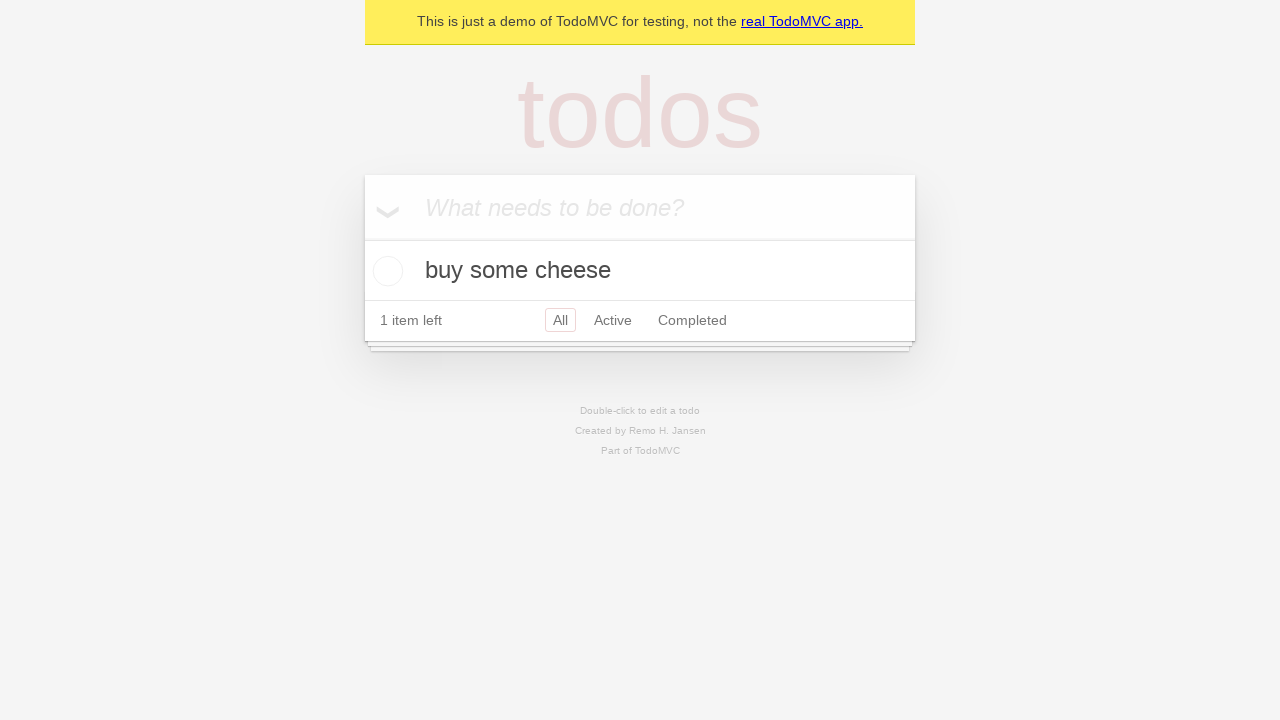

Filled second todo with 'feed the cat' on internal:attr=[placeholder="What needs to be done?"i]
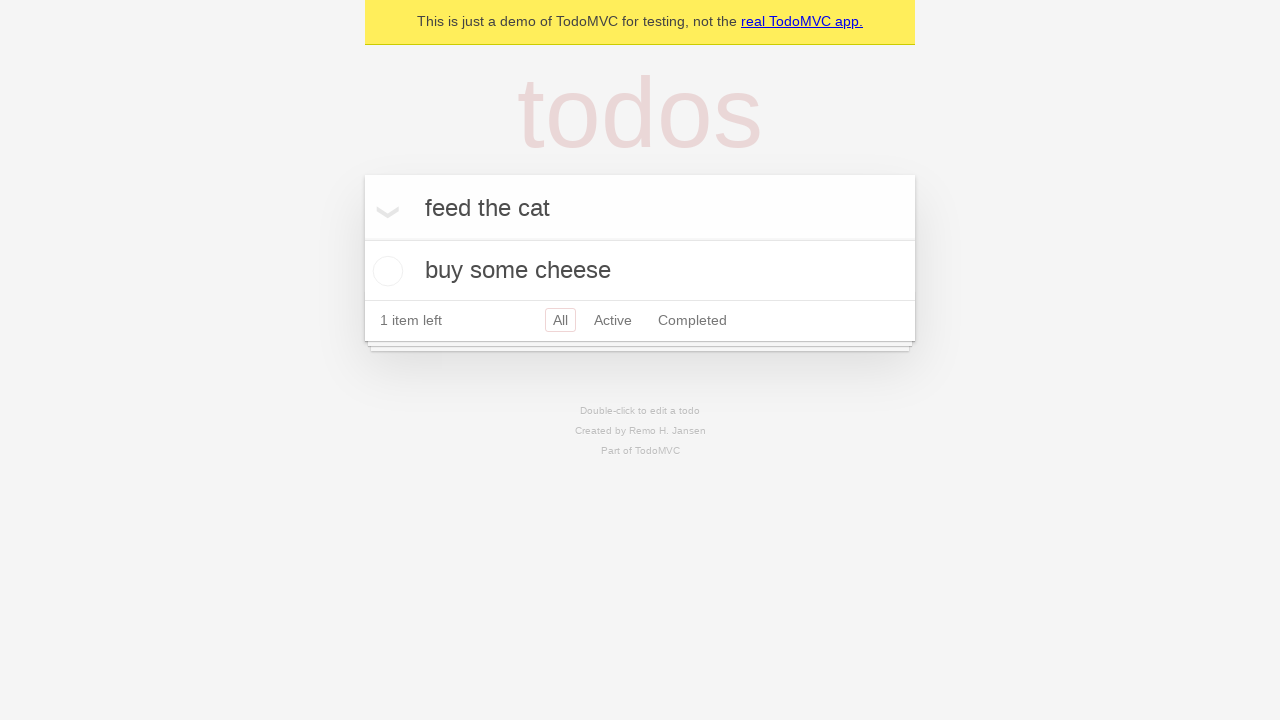

Pressed Enter to create second todo on internal:attr=[placeholder="What needs to be done?"i]
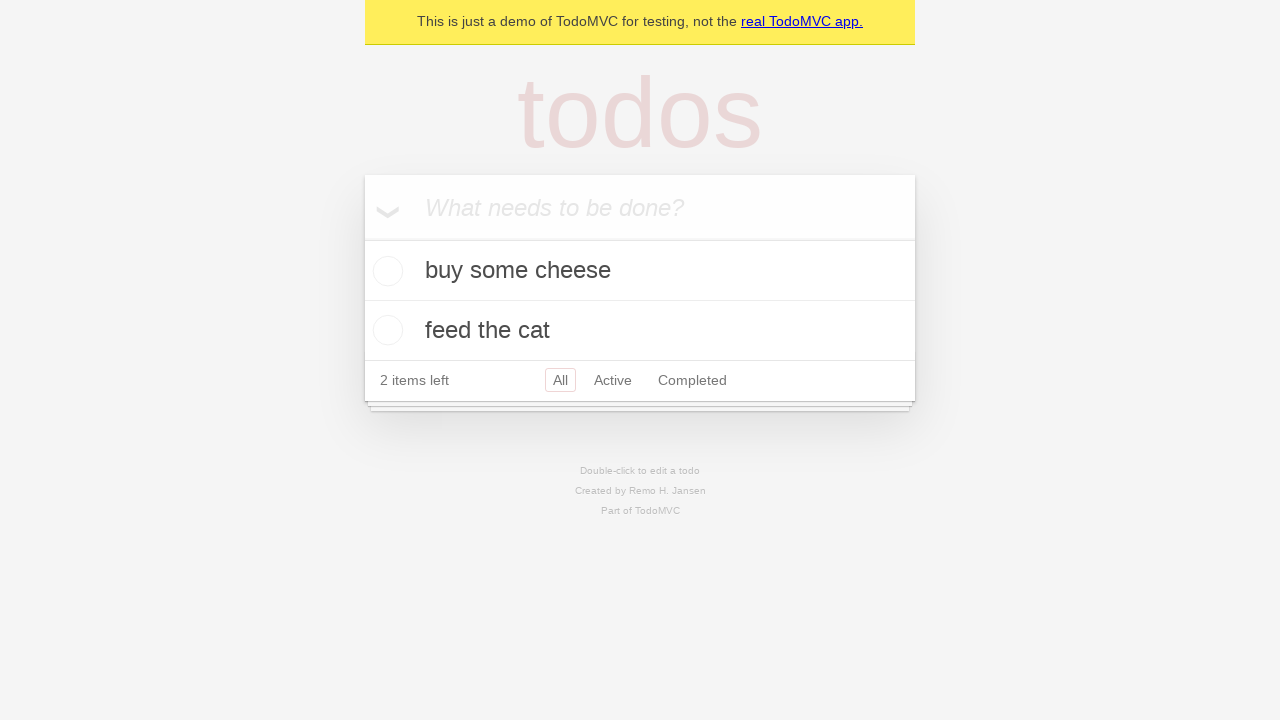

Filled third todo with 'book a doctors appointment' on internal:attr=[placeholder="What needs to be done?"i]
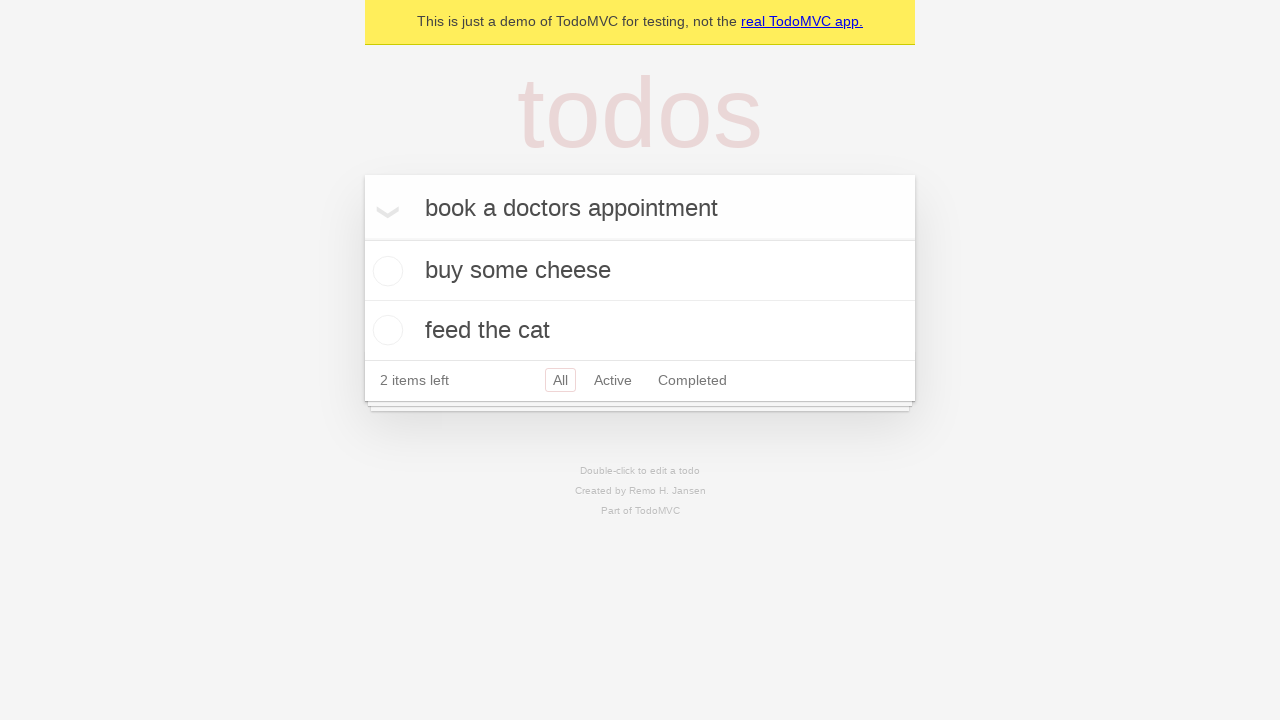

Pressed Enter to create third todo on internal:attr=[placeholder="What needs to be done?"i]
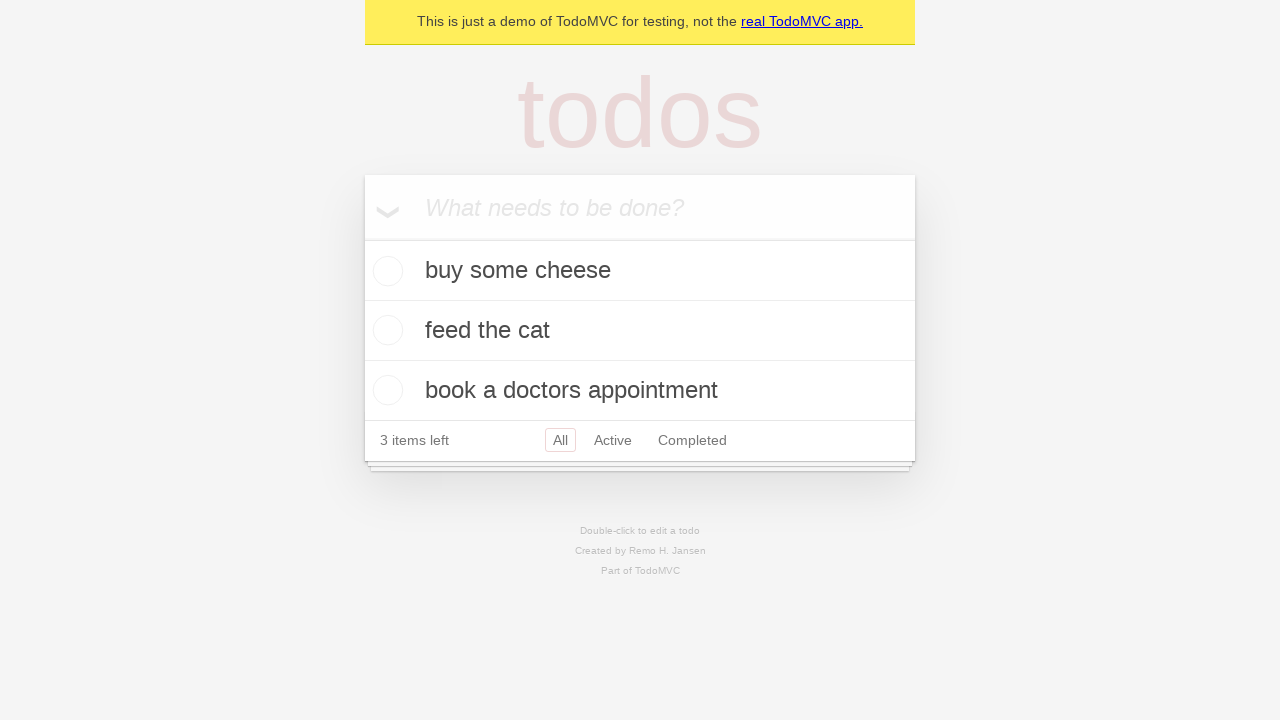

Located all todo items
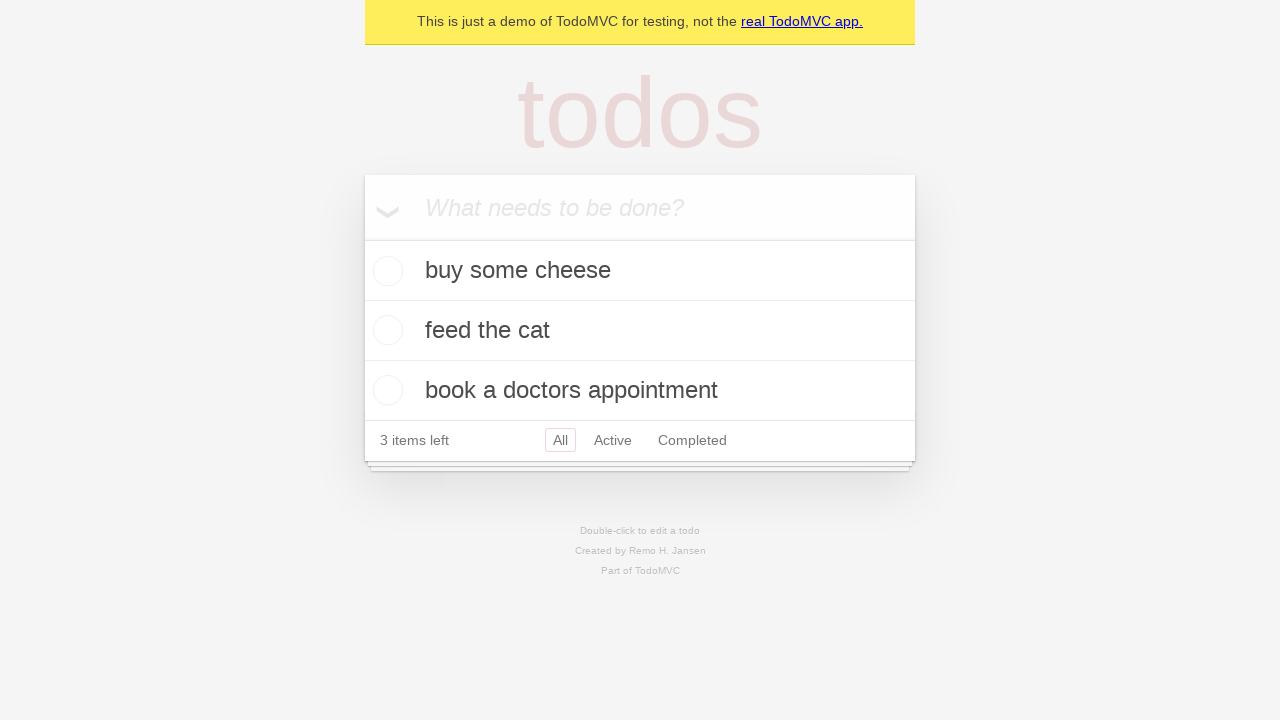

Double-clicked the second todo item to enter edit mode at (640, 331) on internal:testid=[data-testid="todo-item"s] >> nth=1
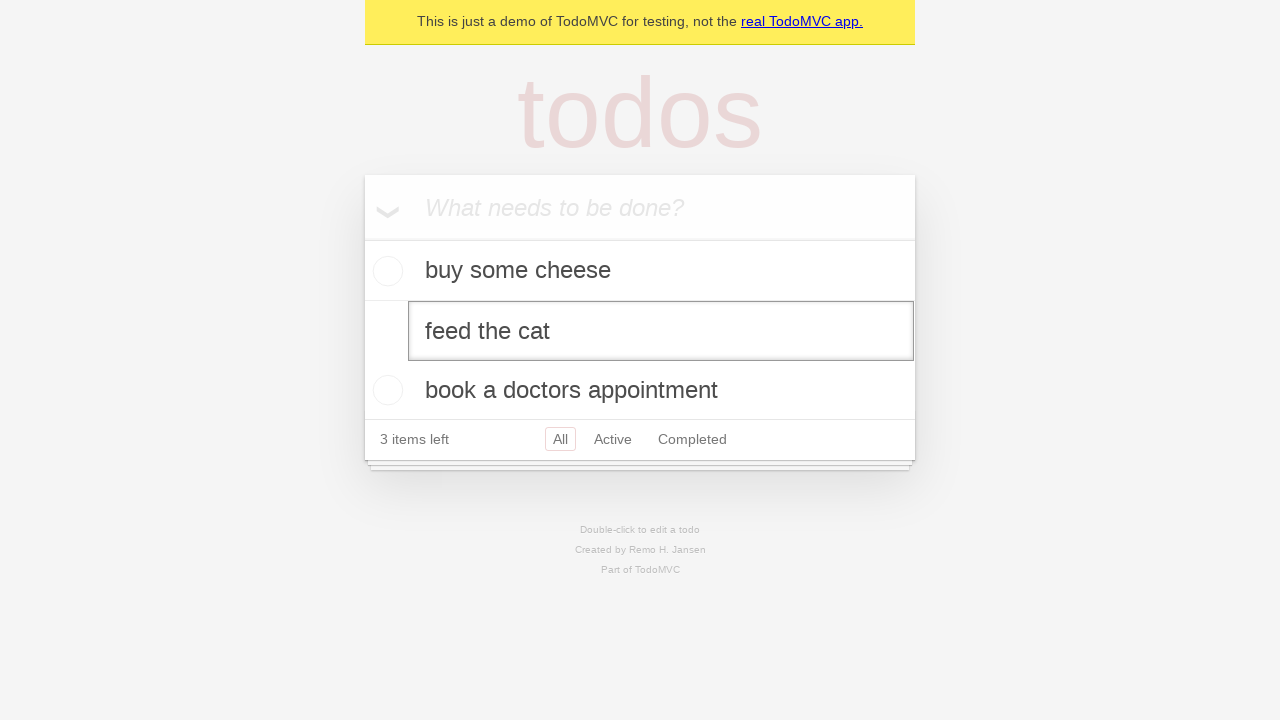

Filled edit field with 'buy some sausages' on internal:testid=[data-testid="todo-item"s] >> nth=1 >> internal:role=textbox[nam
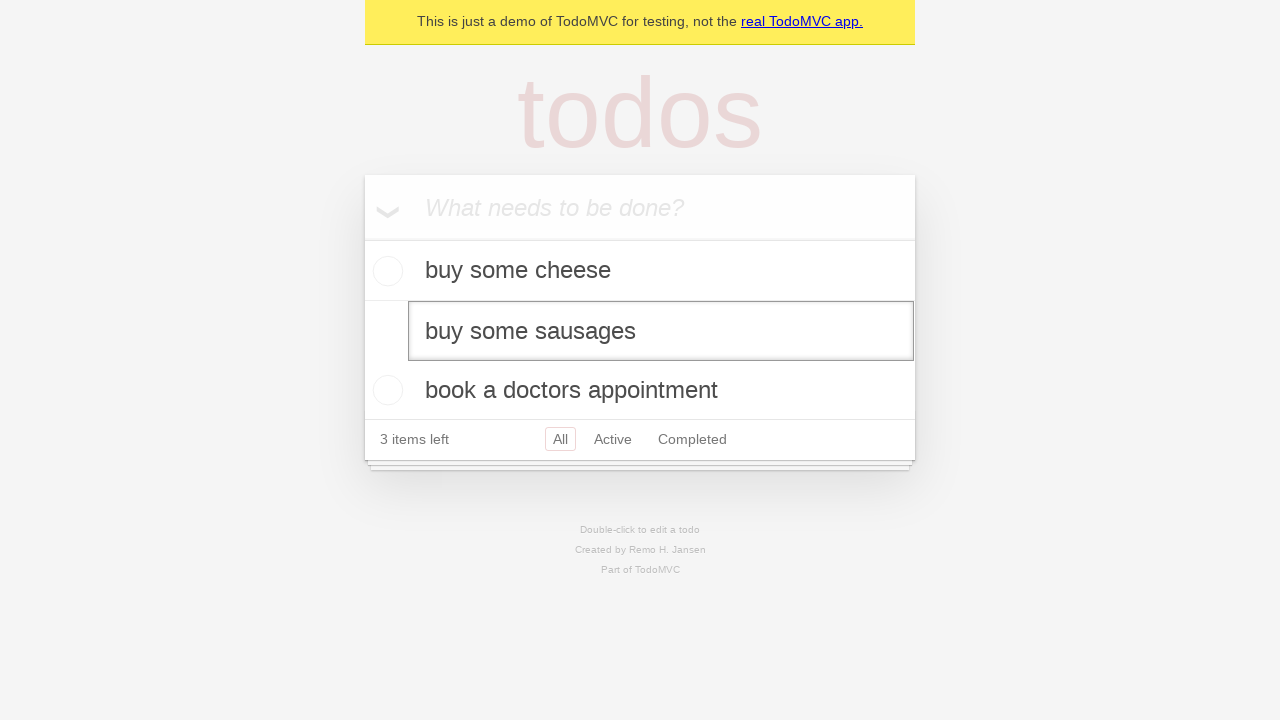

Pressed Escape to cancel the edit on internal:testid=[data-testid="todo-item"s] >> nth=1 >> internal:role=textbox[nam
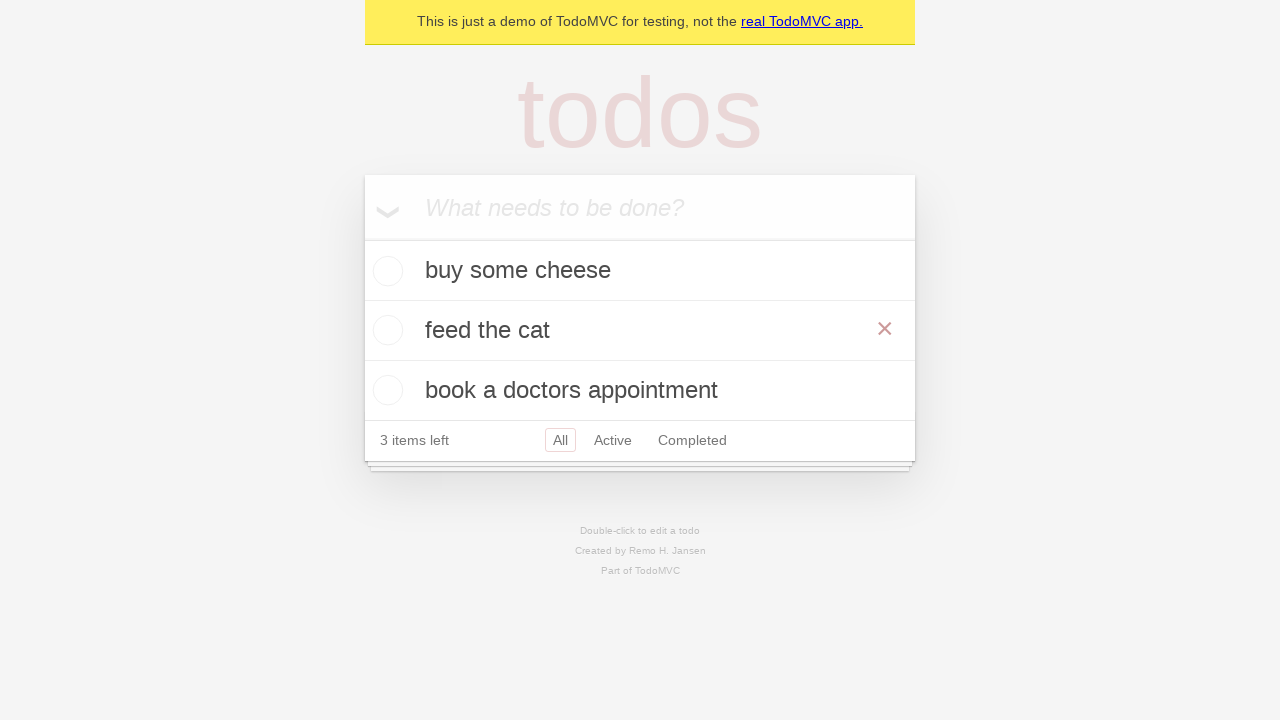

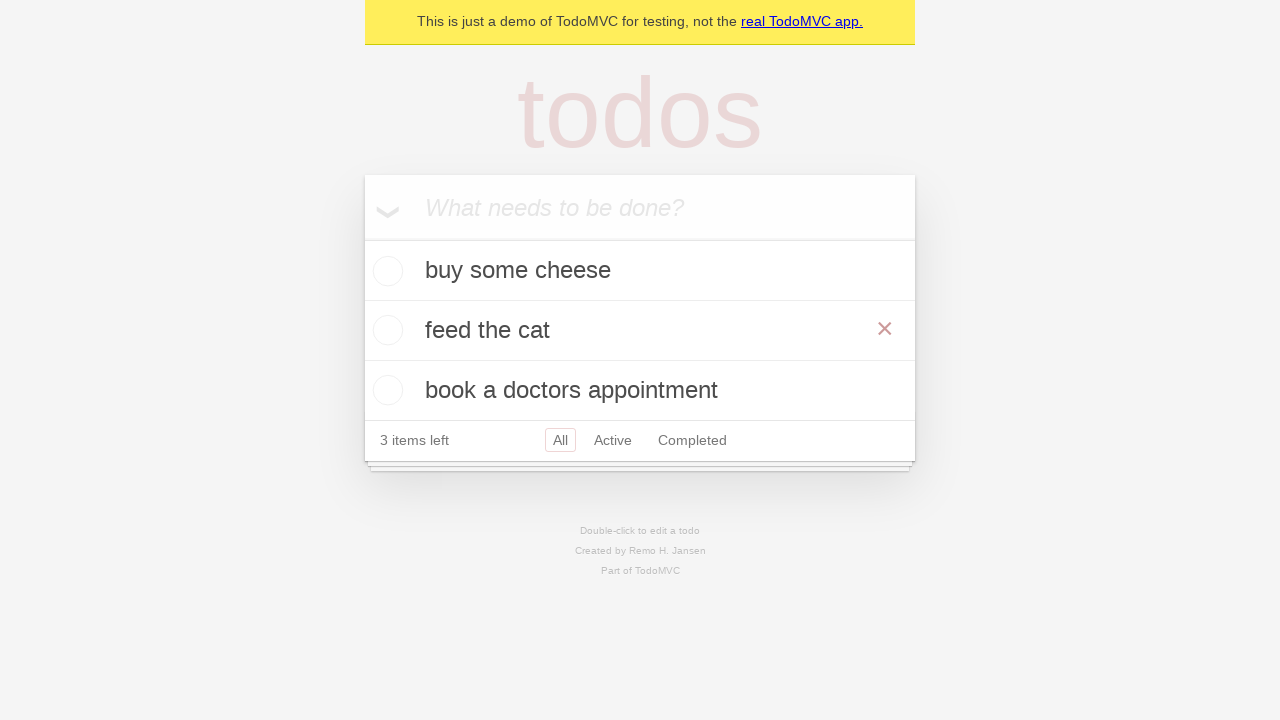